Tests page title verification by navigating to a geometry website, checking its title, then navigating to Tesla's website and retrieving its title.

Starting URL: https://mustafaalicetinkaya.github.io/MustafaAliCetinkaya/0.htm

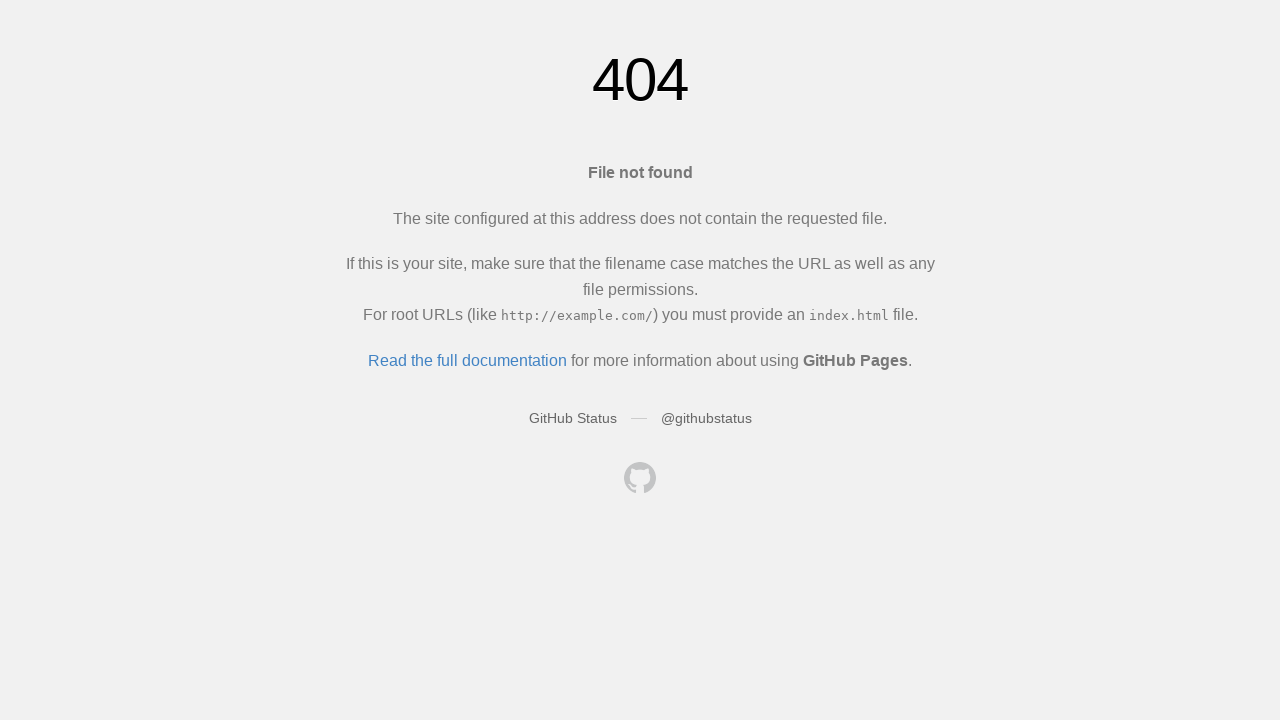

Set viewport size to 1920x1080
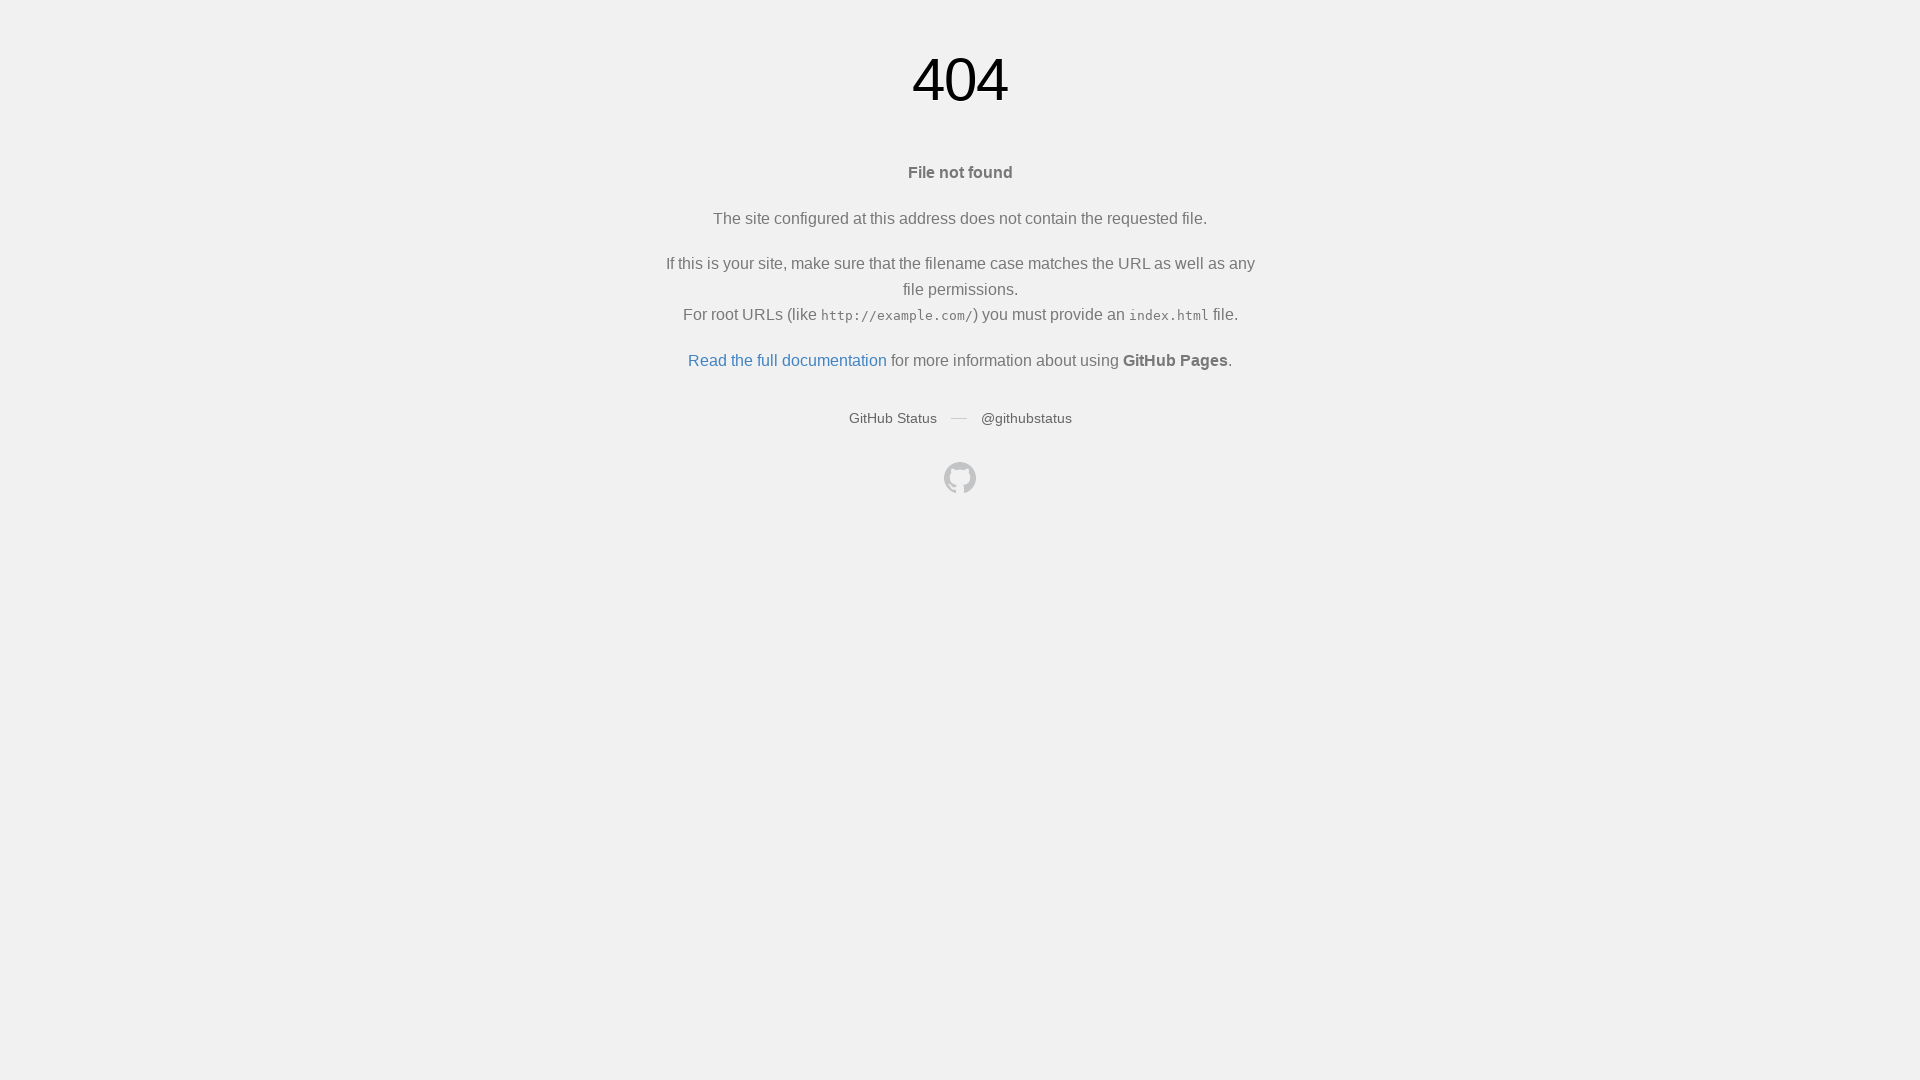

Retrieved page title from geometry website
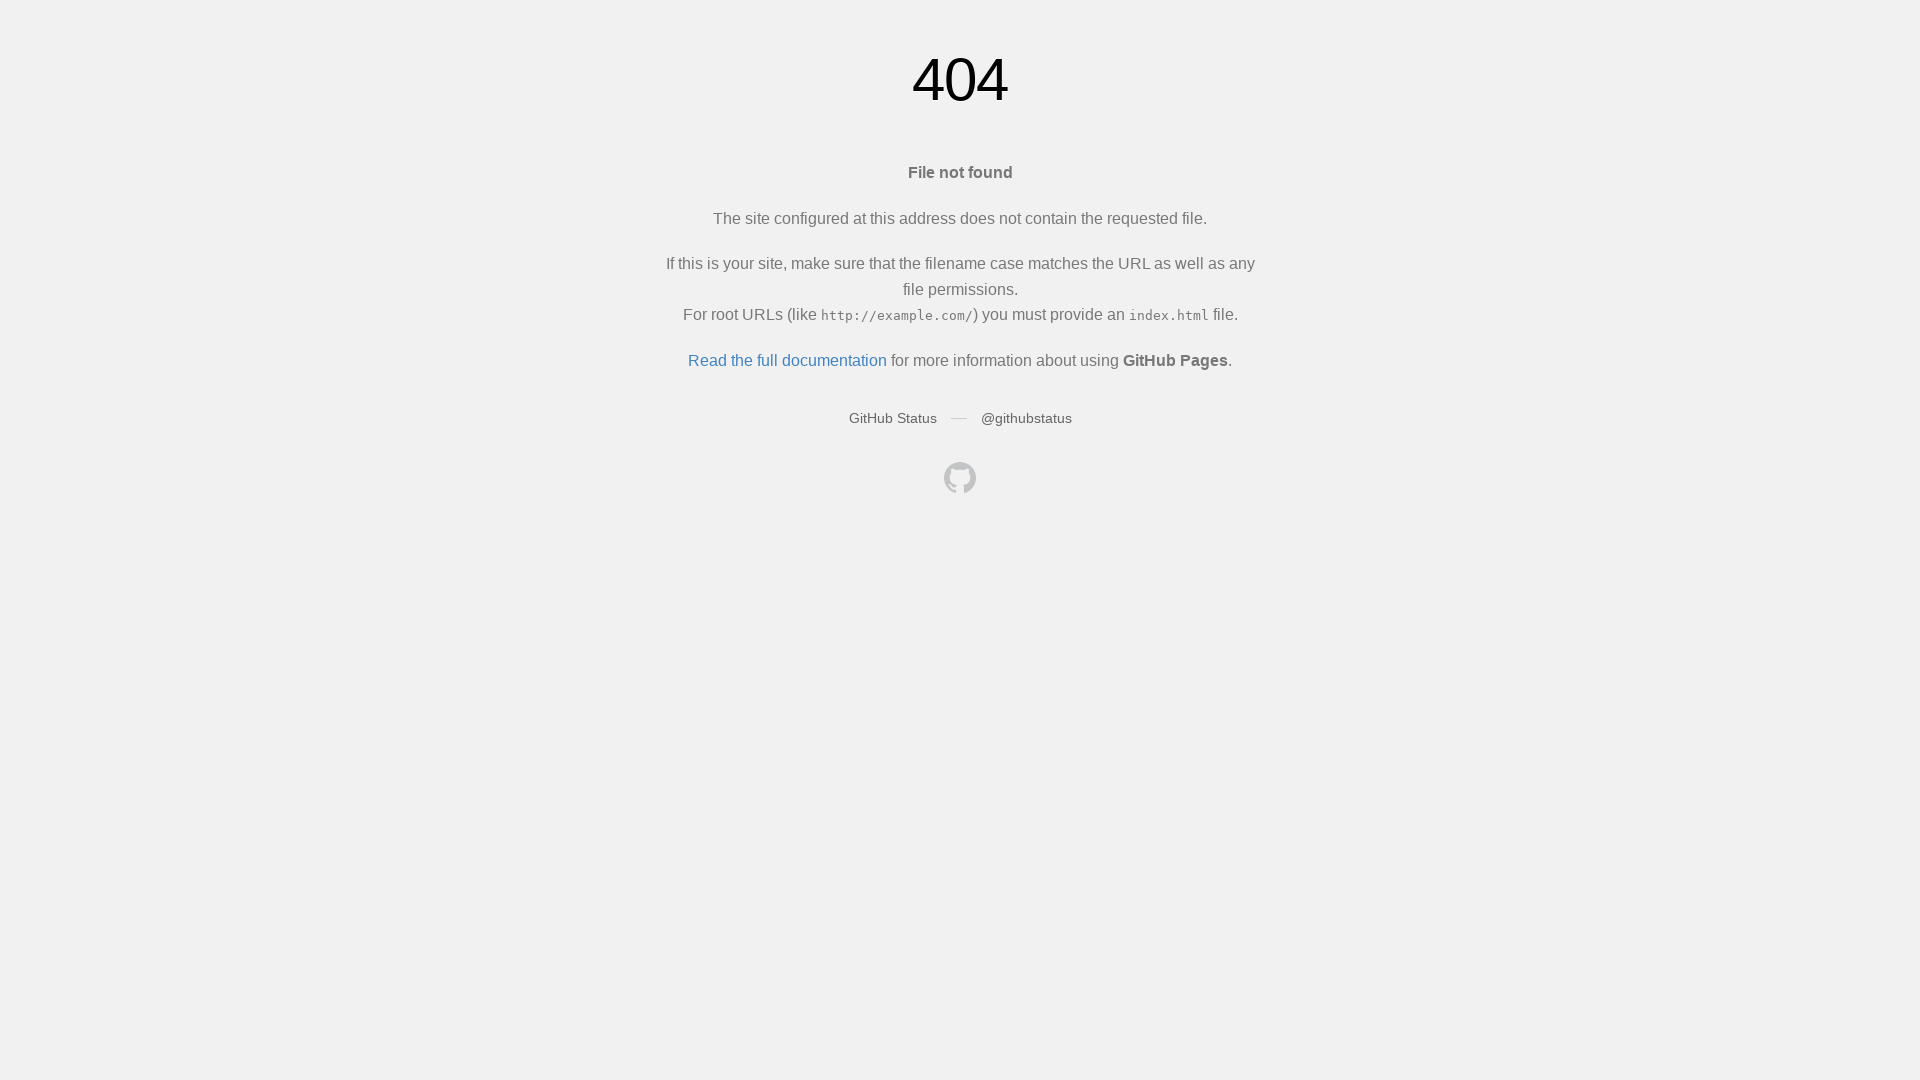

Page title verification failed: expected 'Welcome to Discovering Geometry', got 'Page not found · GitHub Pages'
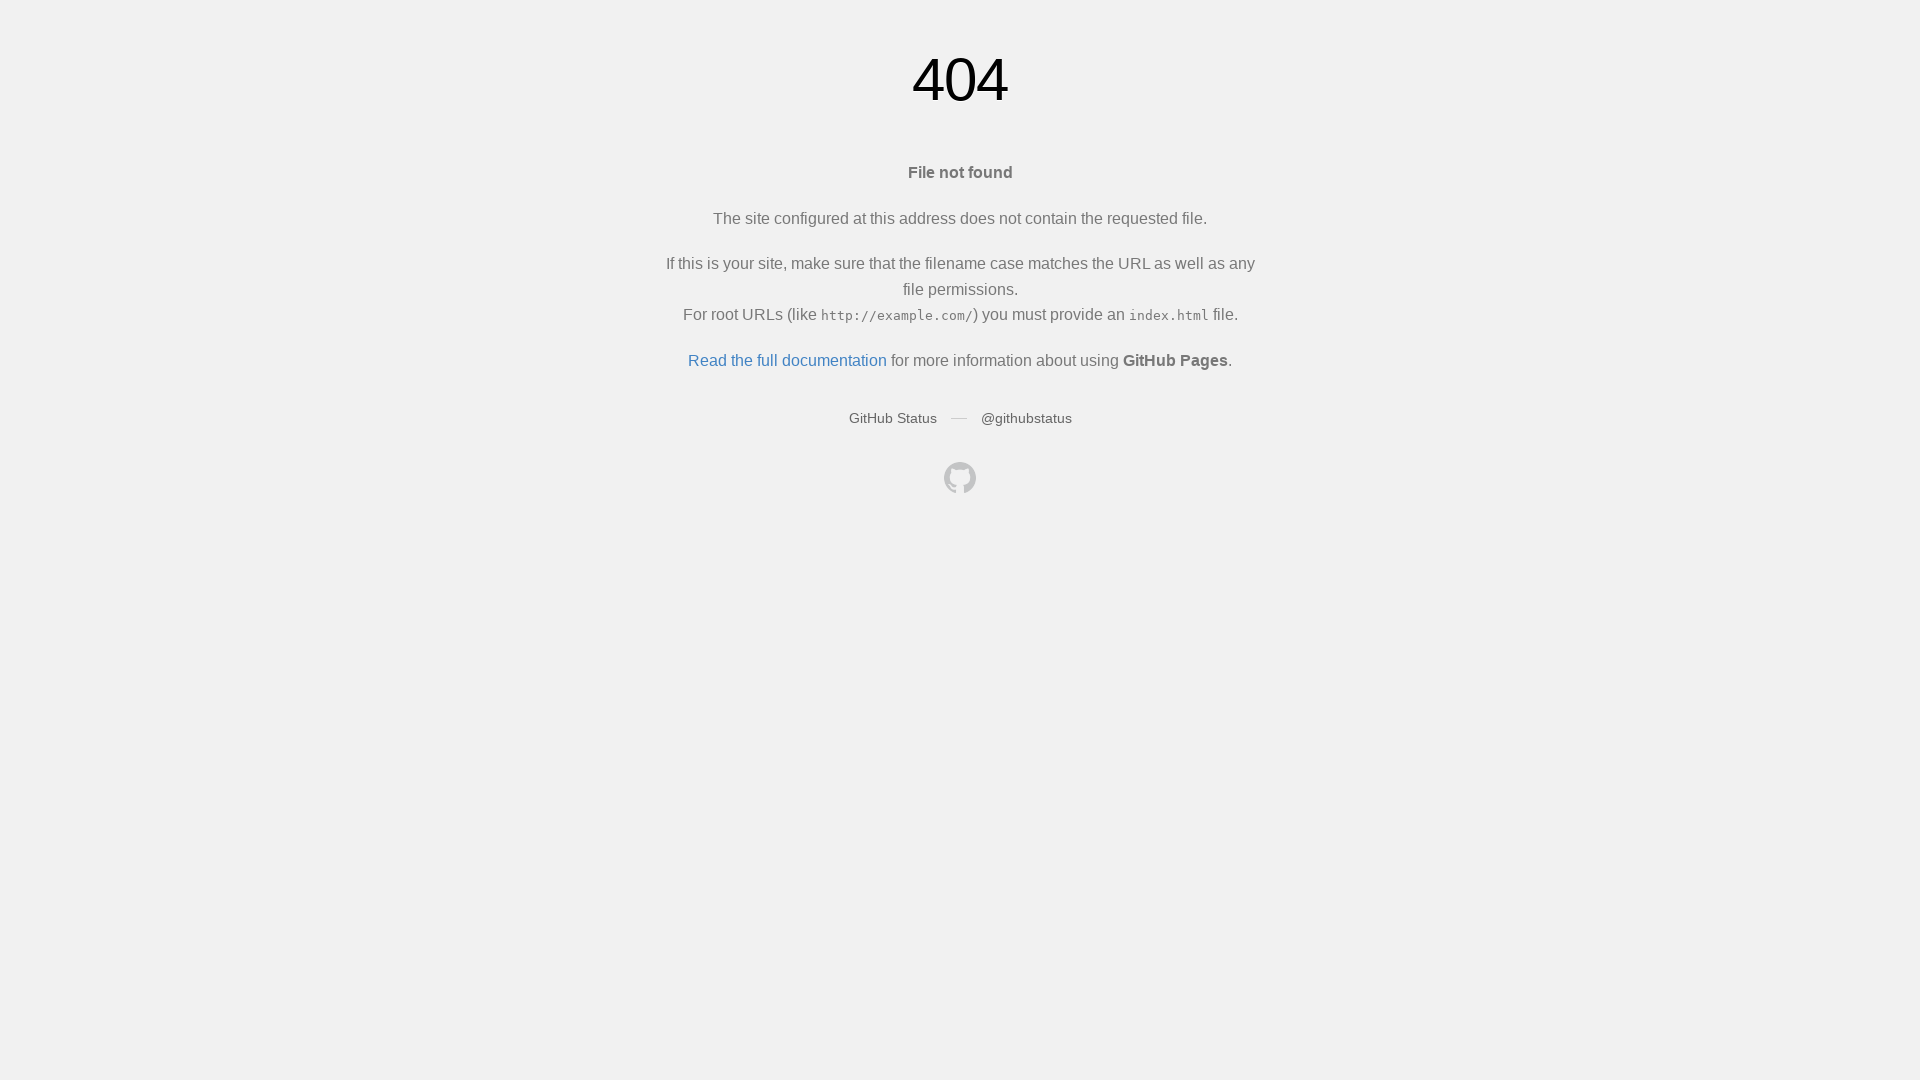

Navigated to Tesla website
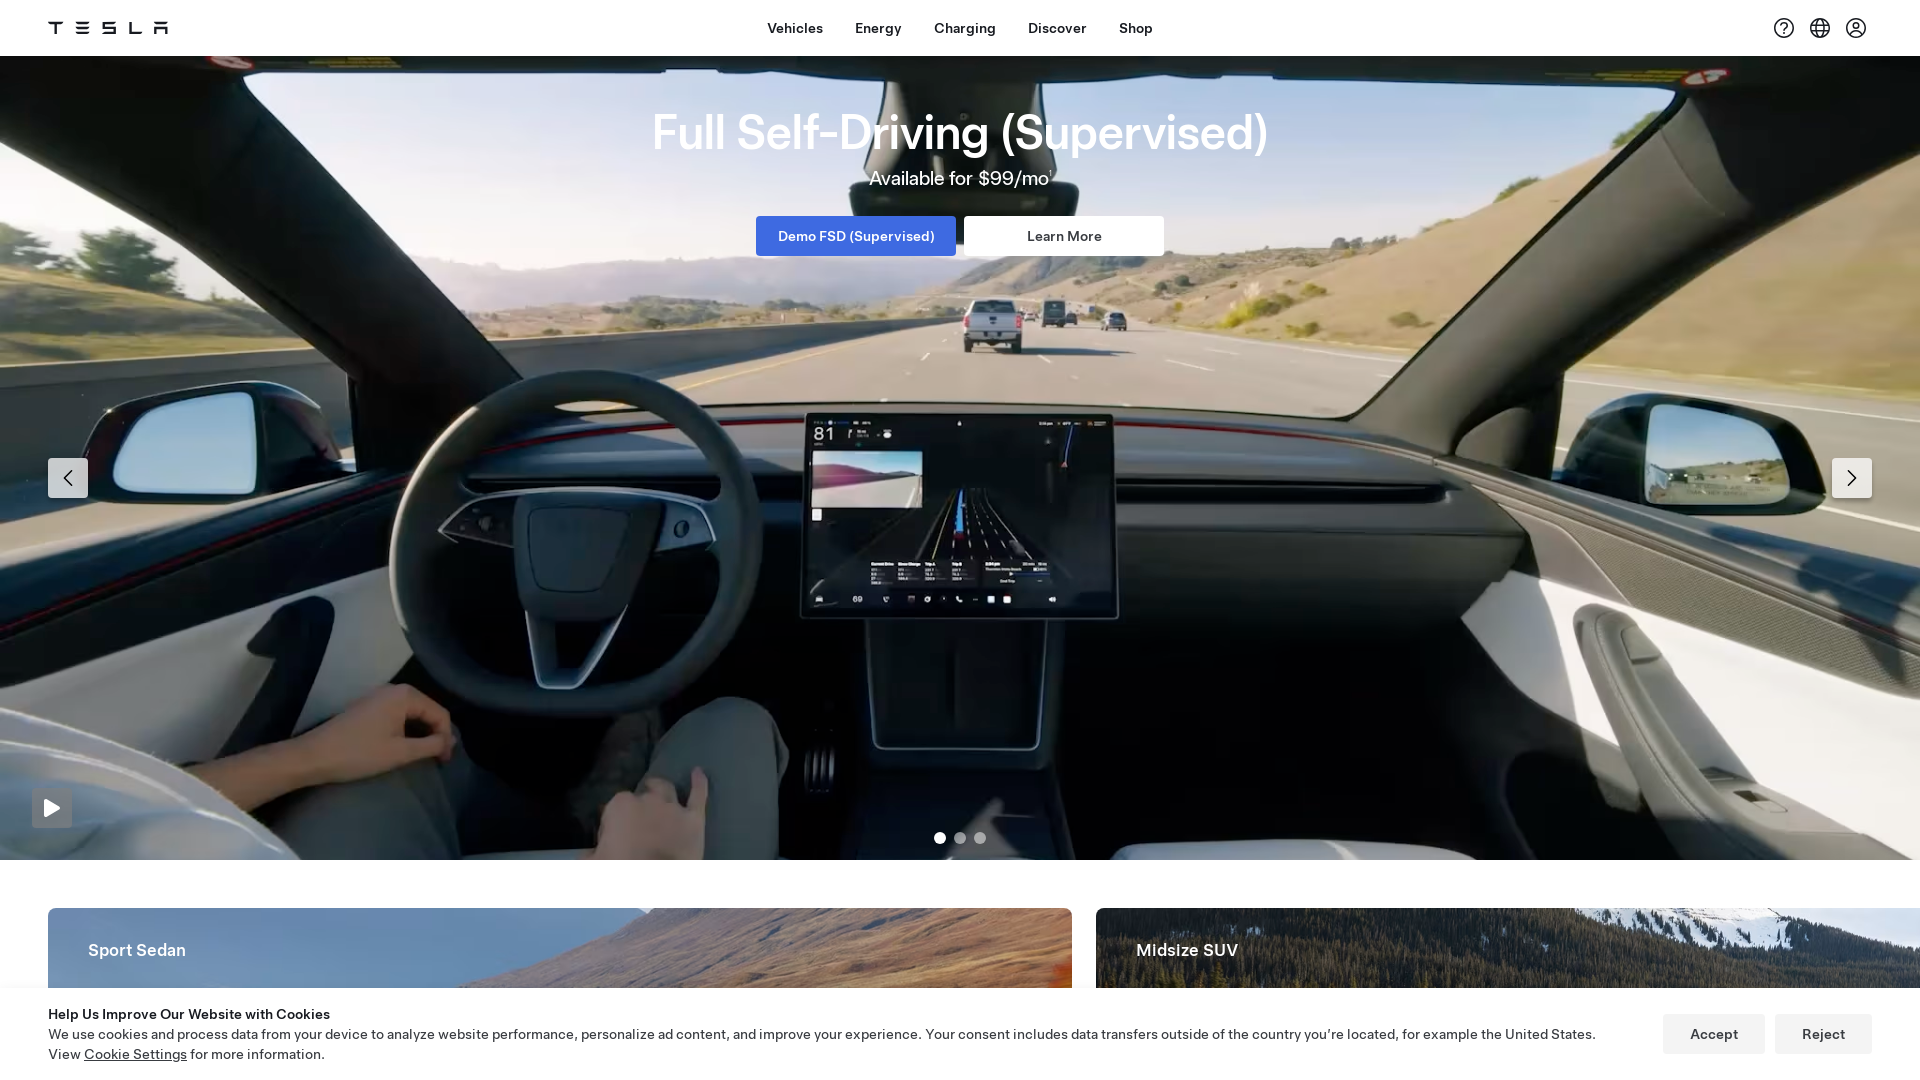

Waited for Tesla page DOM to load
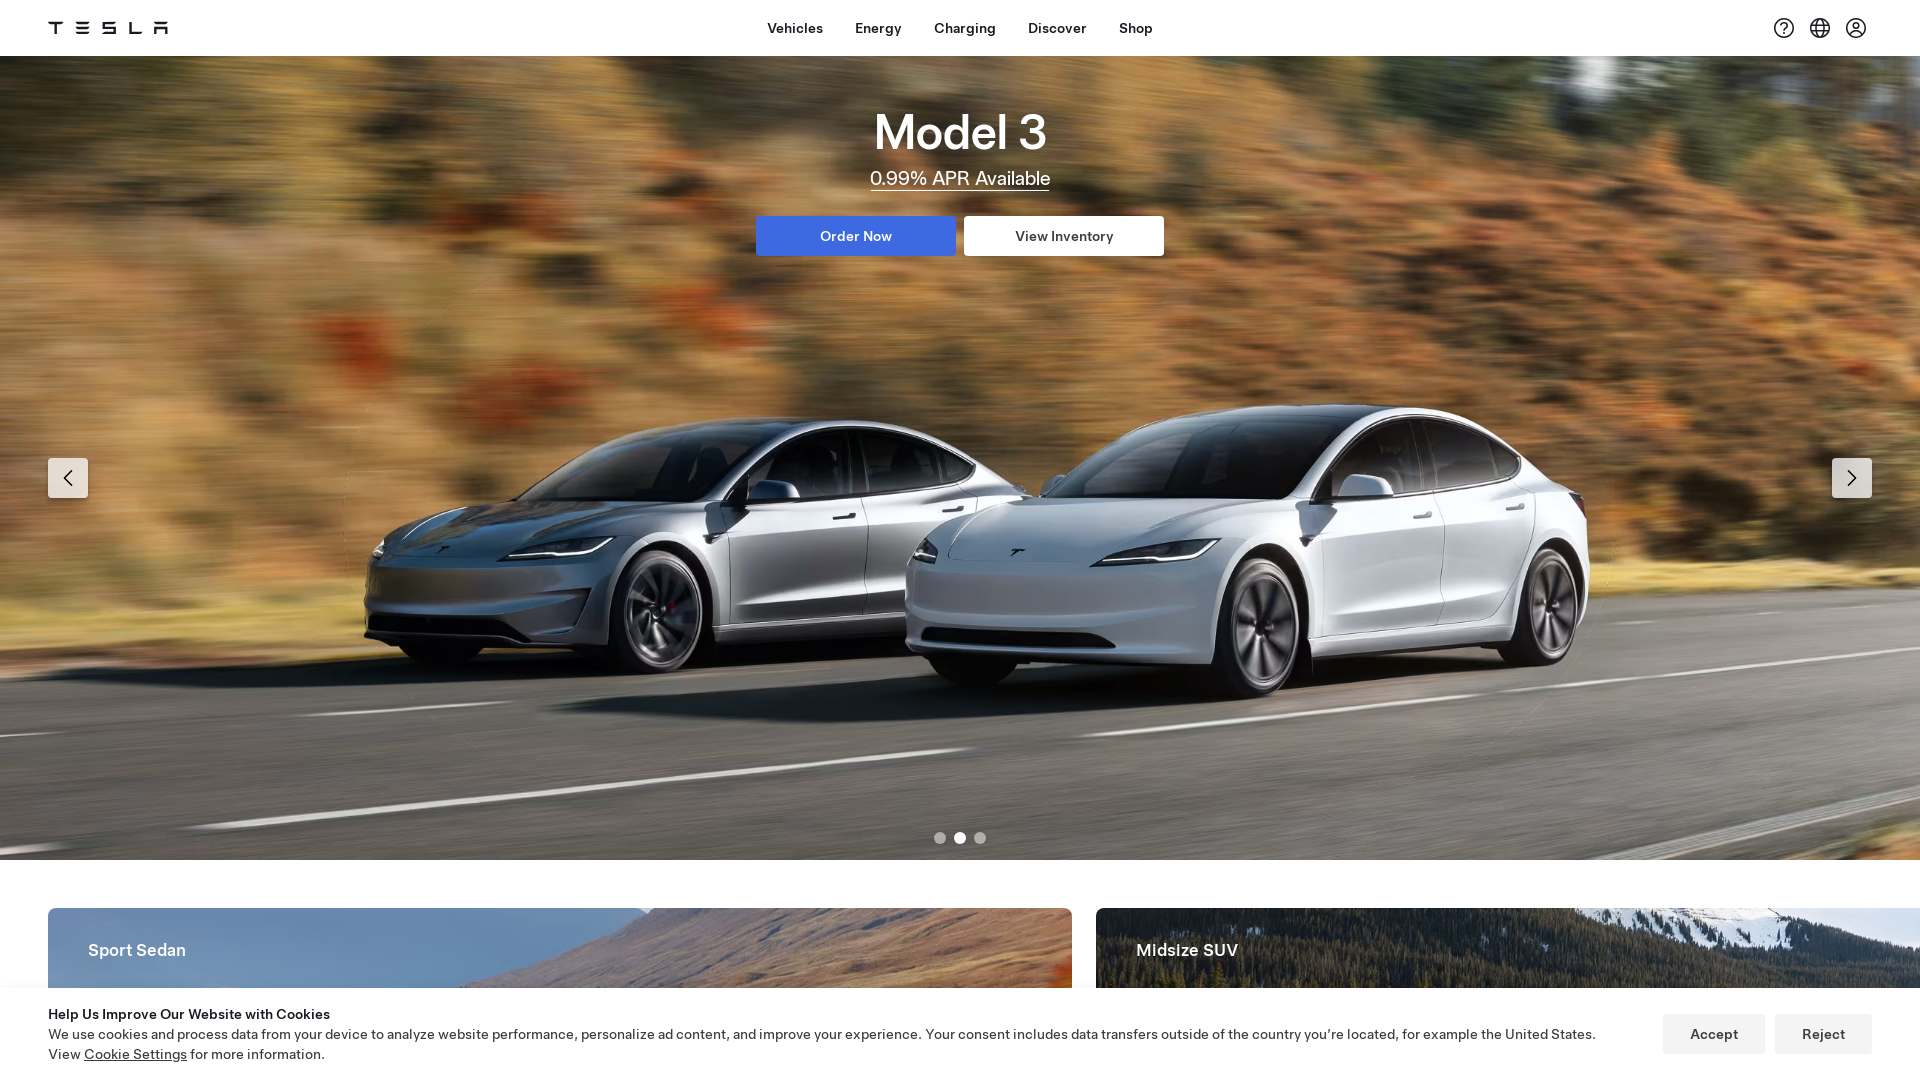

Retrieved Tesla page title: 'Electric Cars, Solar & Clean Energy | Tesla'
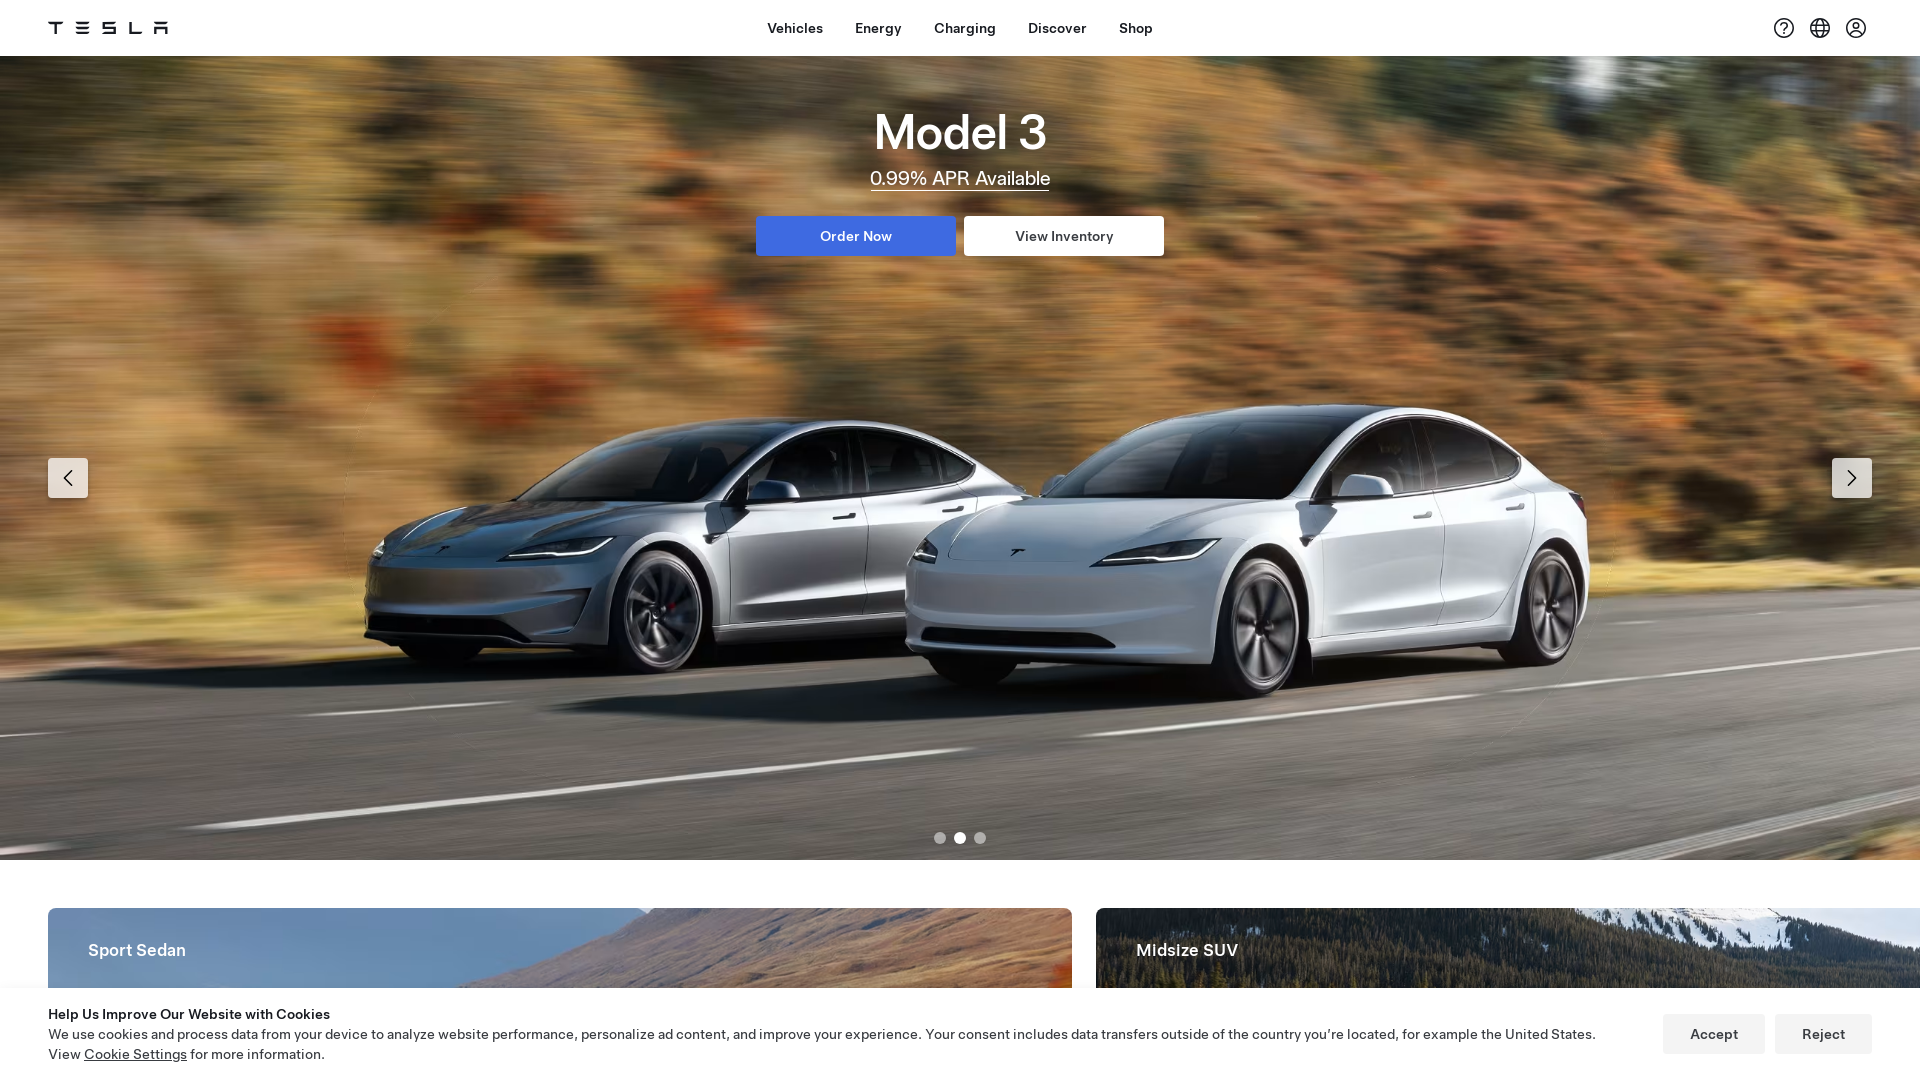

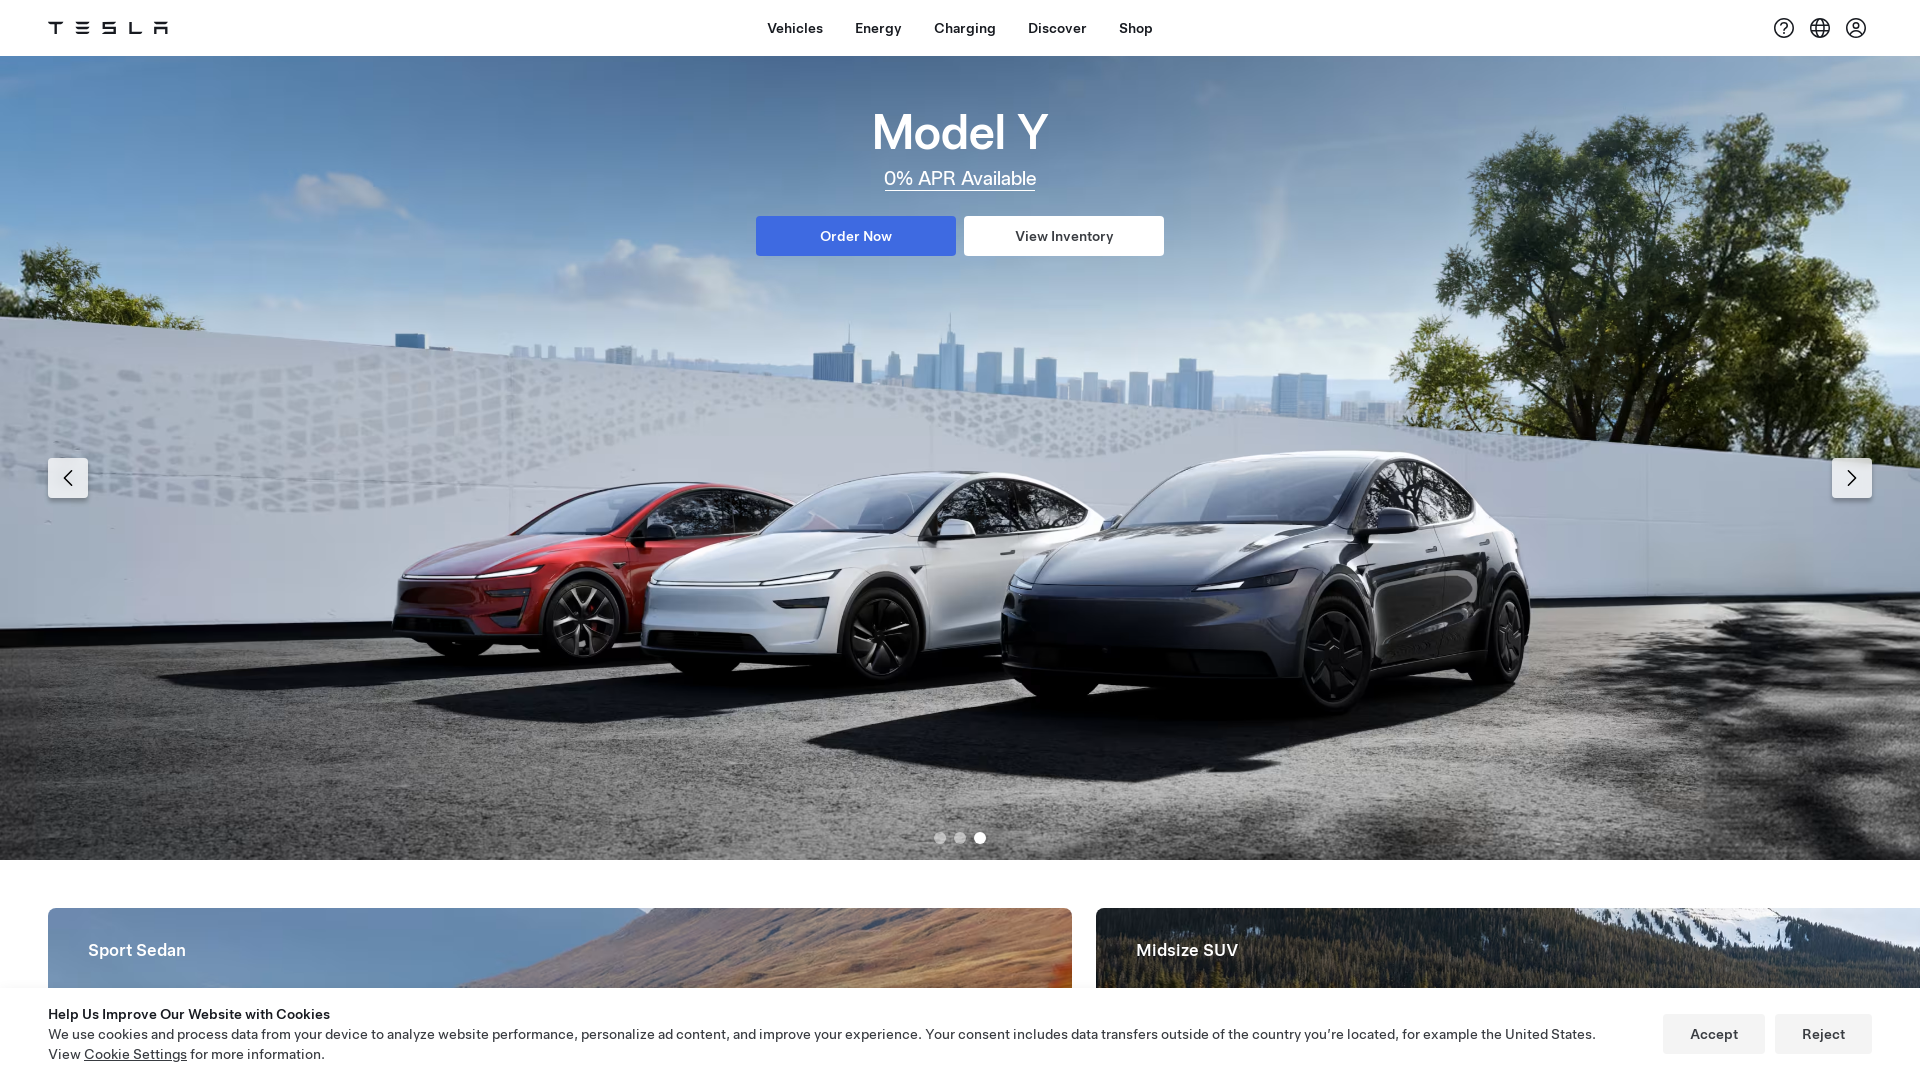